Navigates to a dropdown practice page and verifies that checkbox input elements are present on the page

Starting URL: https://rahulshettyacademy.com/dropdownsPractise/

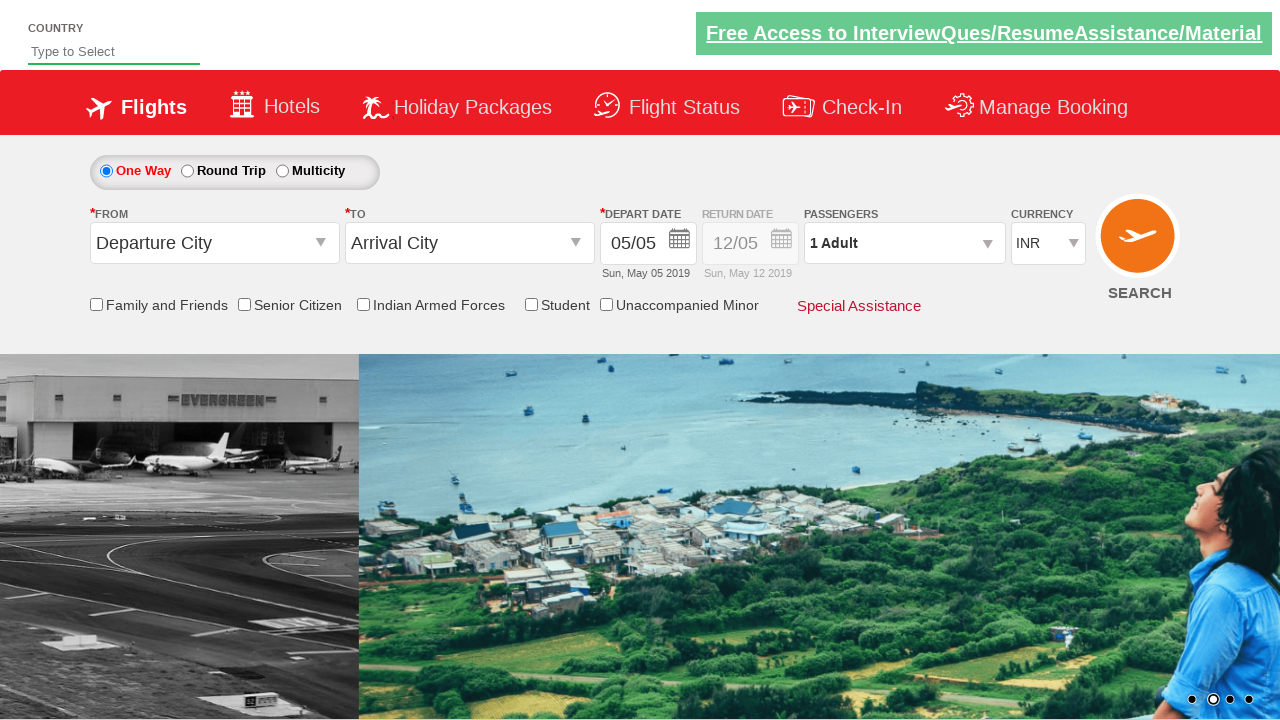

Navigated to dropdown practice page
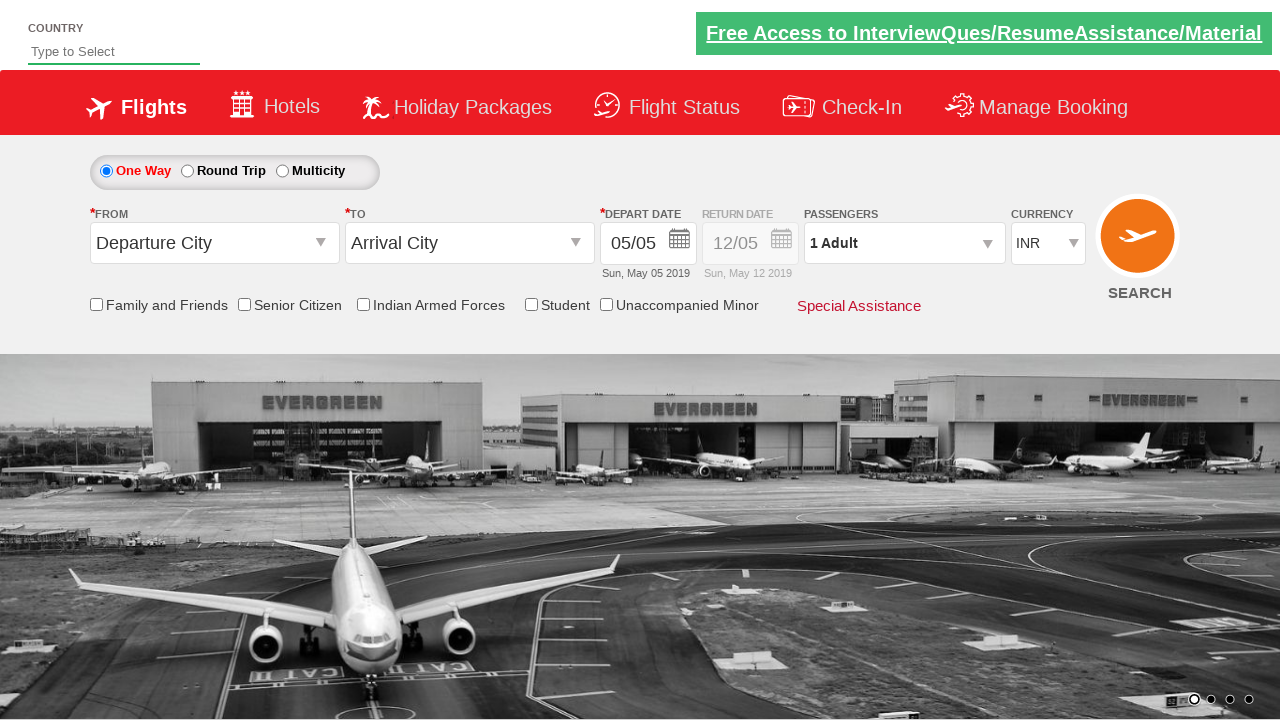

Located checkbox input elements on the page
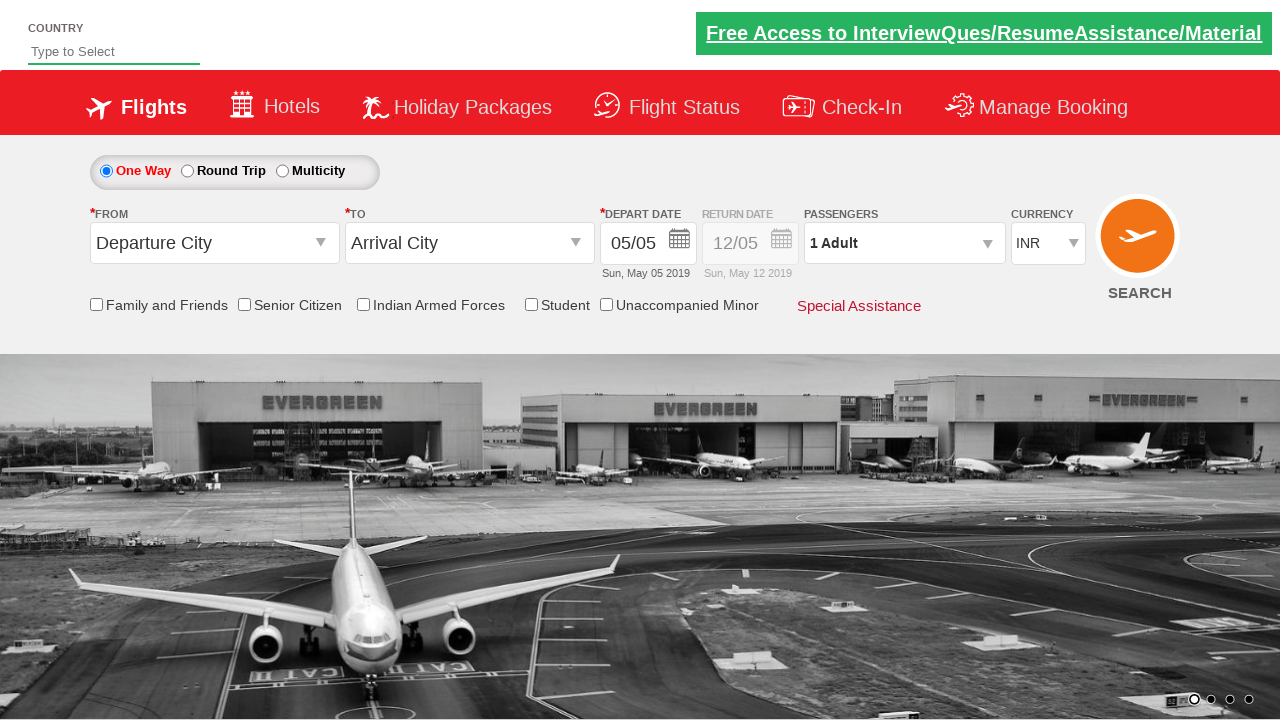

First checkbox element is attached to DOM
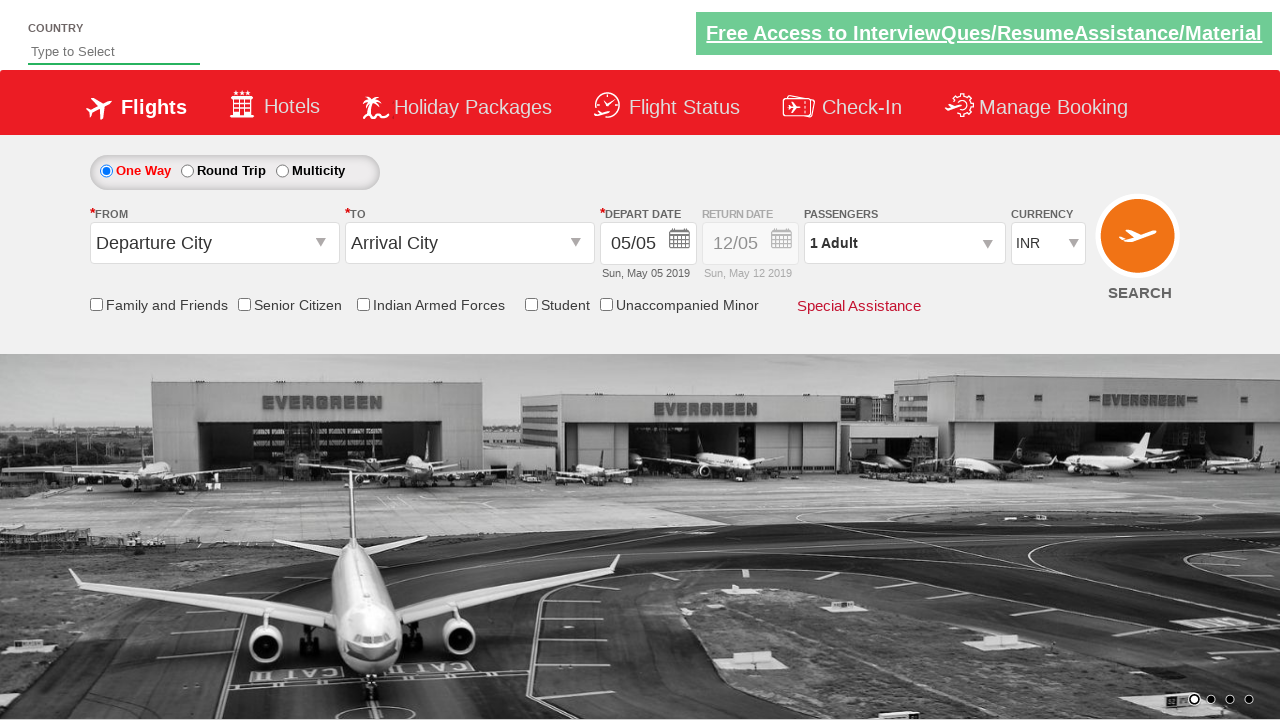

Counted 6 checkbox elements on the page
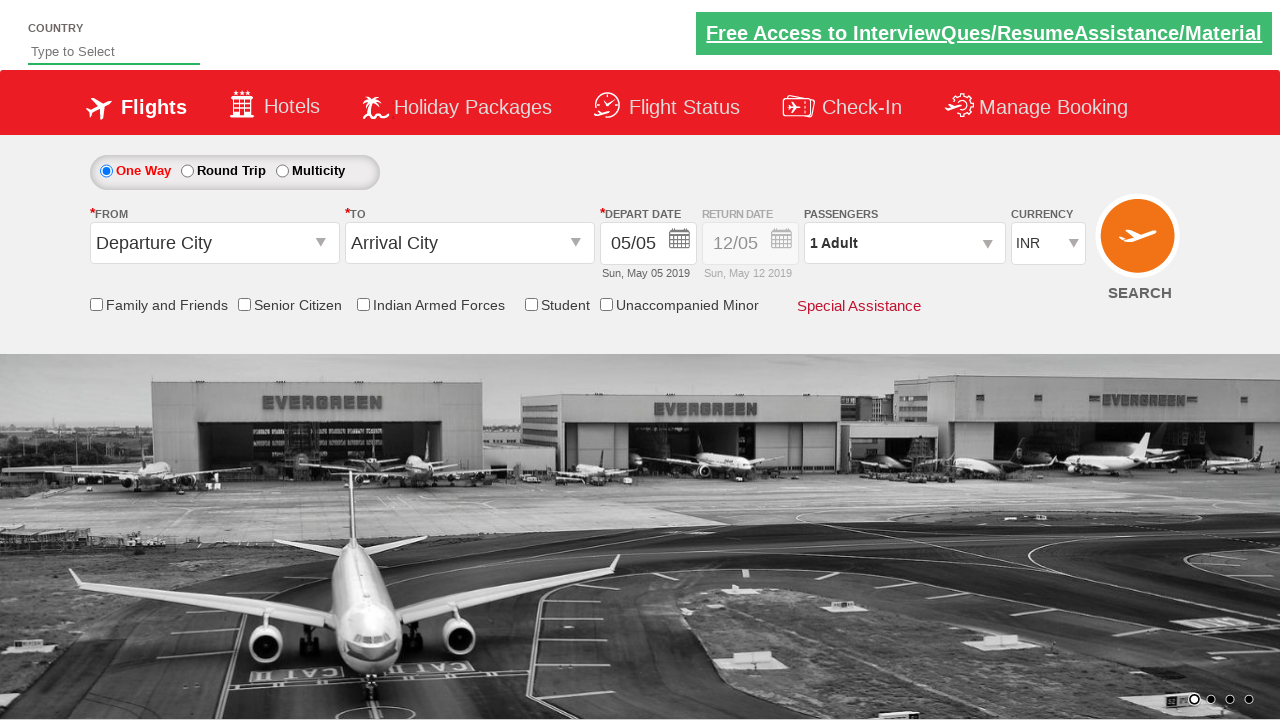

Verified that 6 checkbox input elements are present on the page
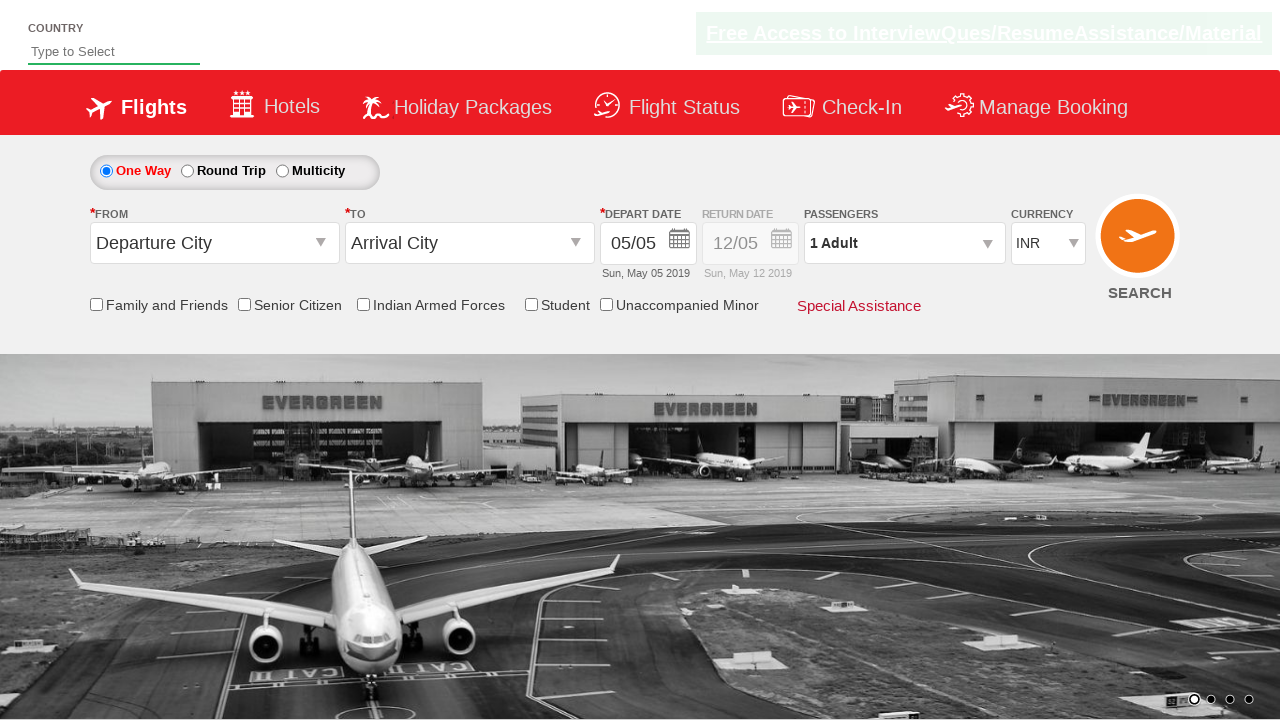

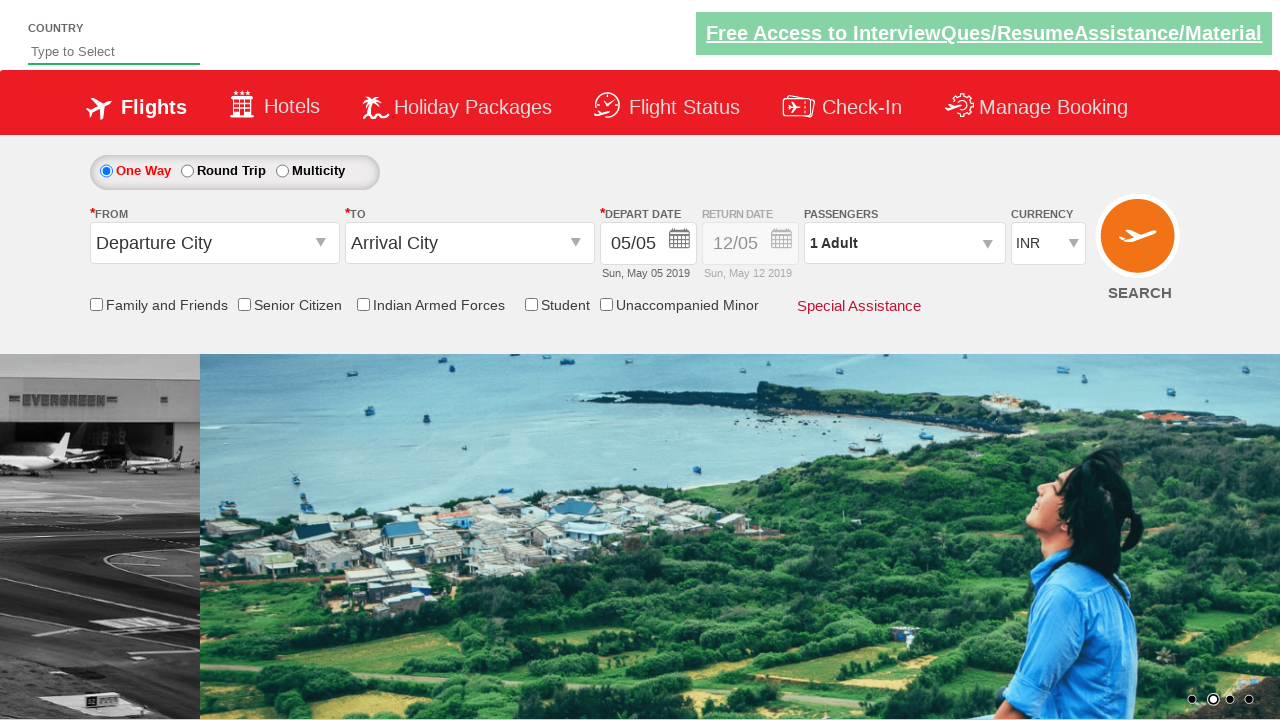